Tests right-click context menu functionality by performing a right-click action on a button element

Starting URL: https://swisnl.github.io/jQuery-contextMenu/demo.html

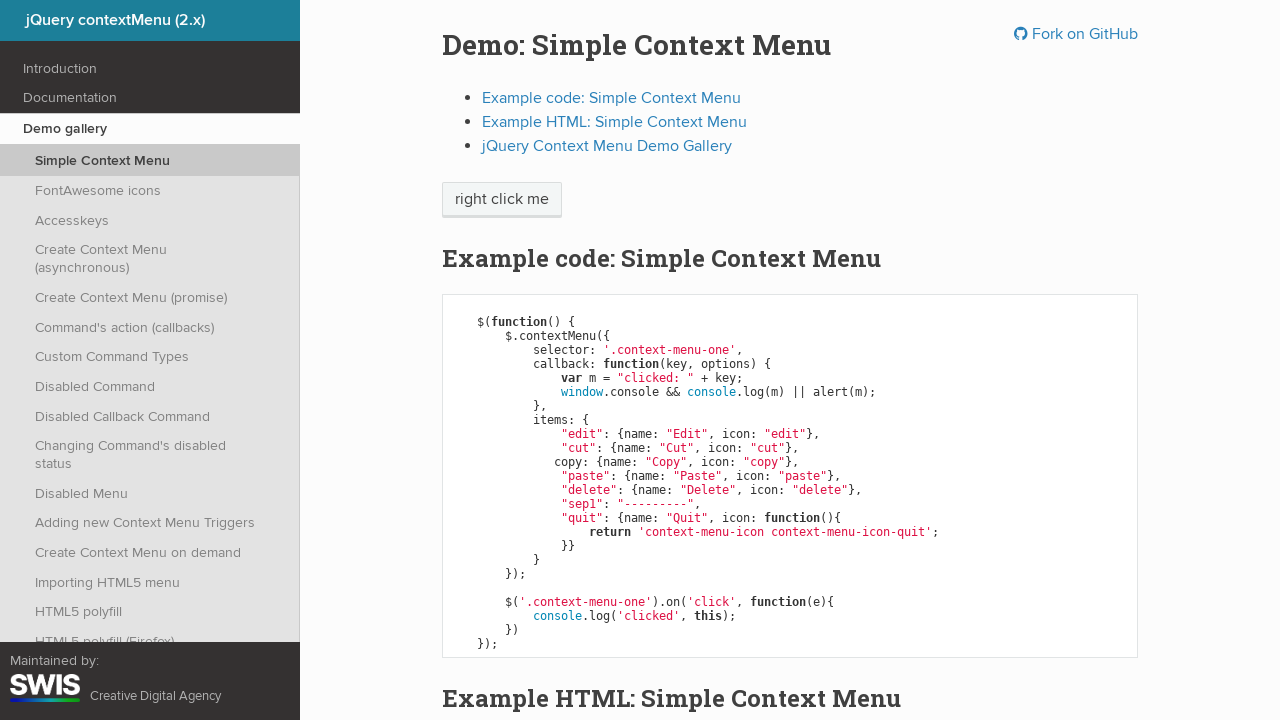

Located button element for right-click
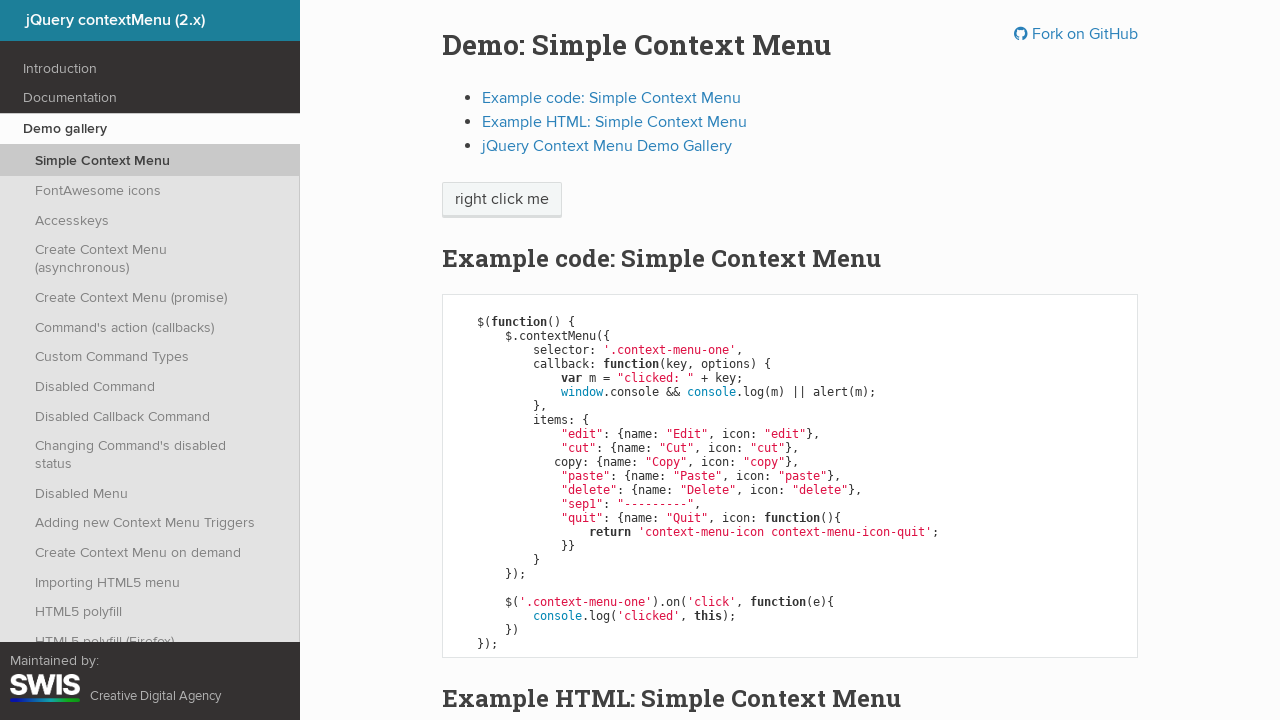

Performed right-click on button element at (502, 200) on xpath=/html/body/div/section/div/div/div/p/span
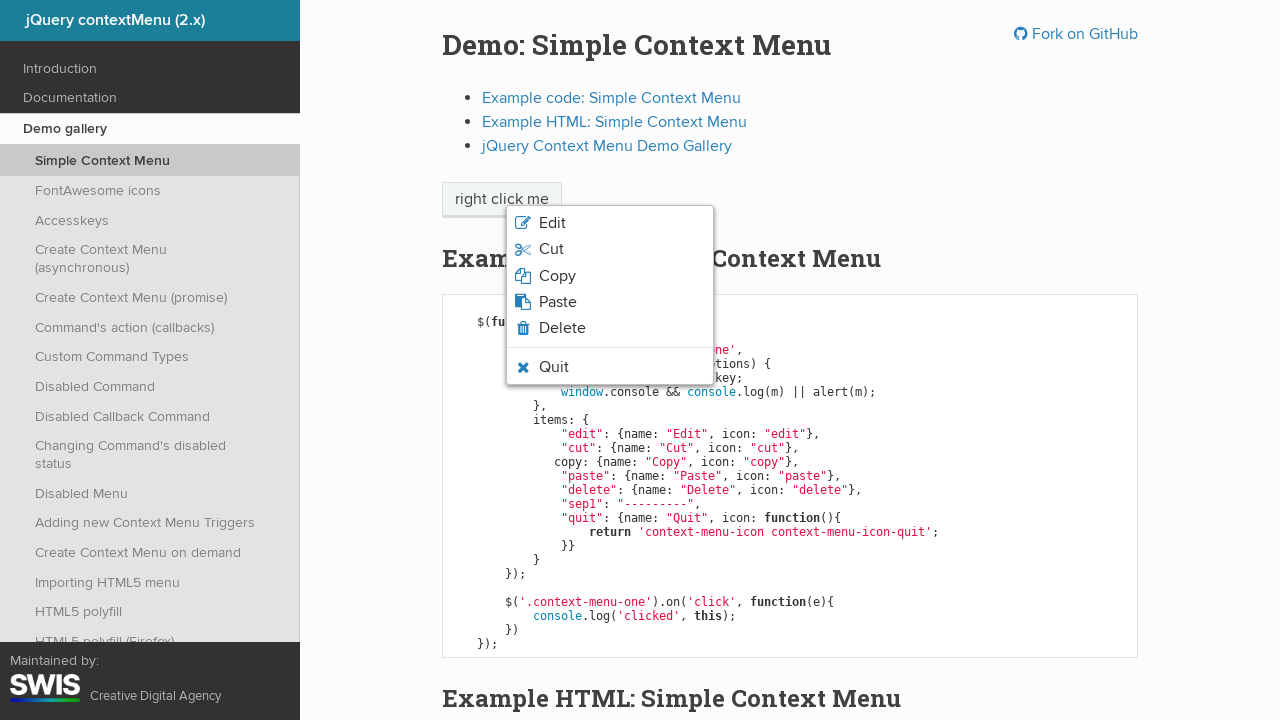

Context menu appeared after right-click
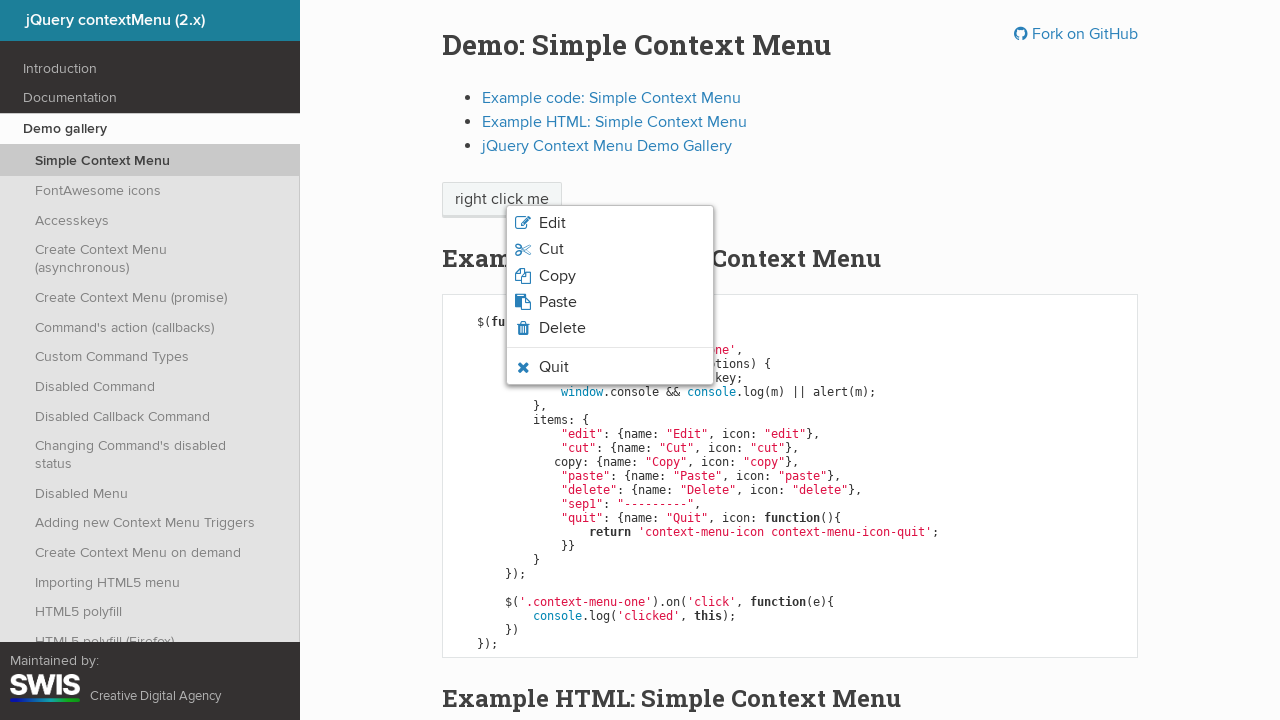

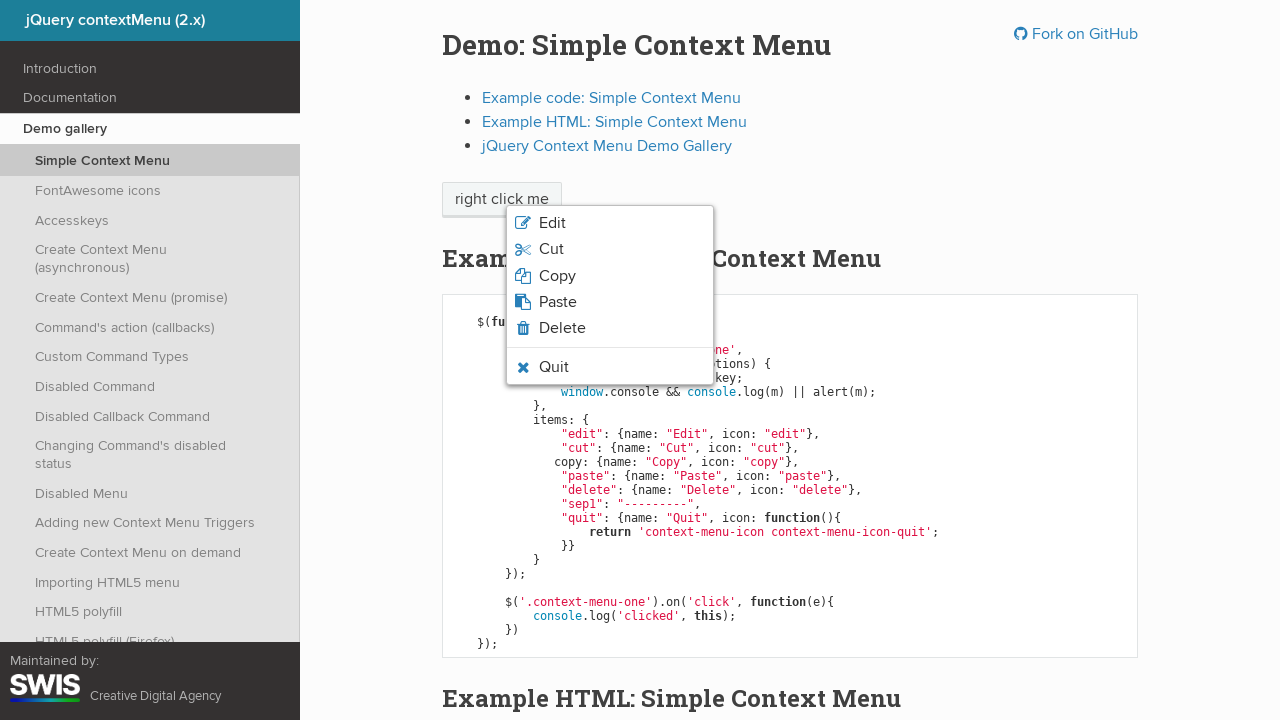